Tests deleting a task by clearing its name and pressing Enter on the Completed filter view.

Starting URL: http://todomvc4tasj.herokuapp.com/#/completed

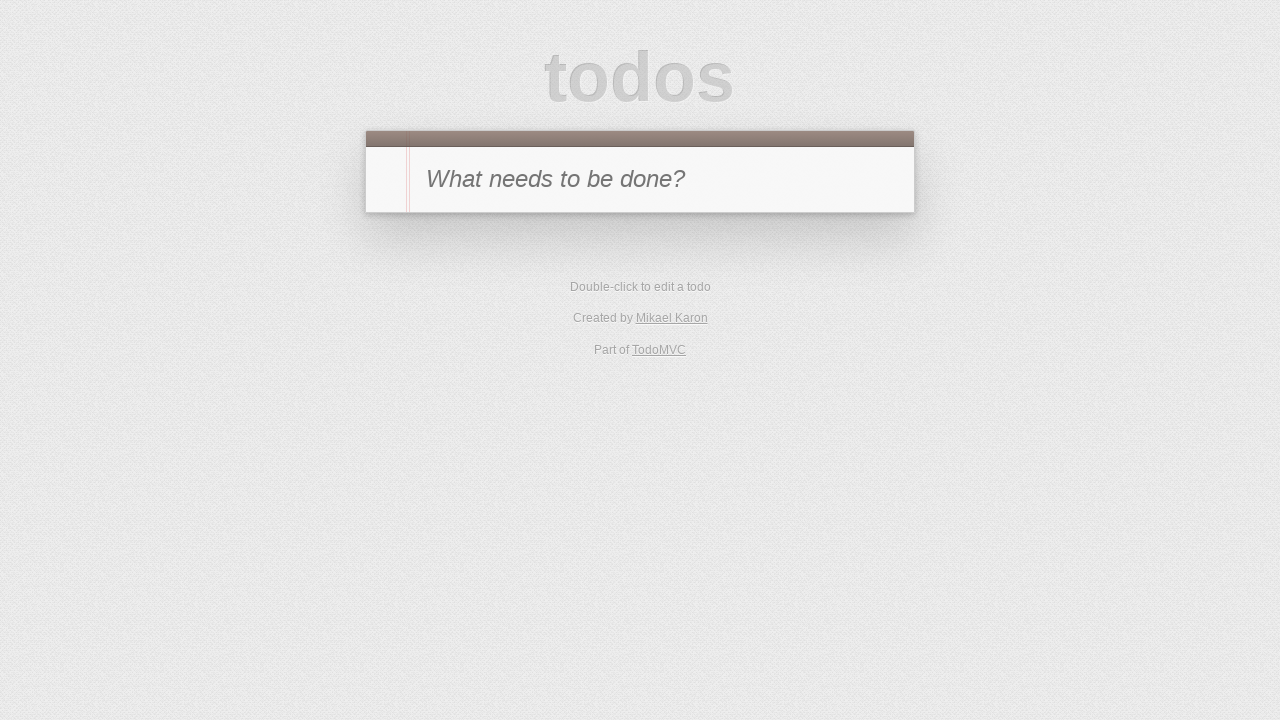

Set up completed task 'A' via localStorage
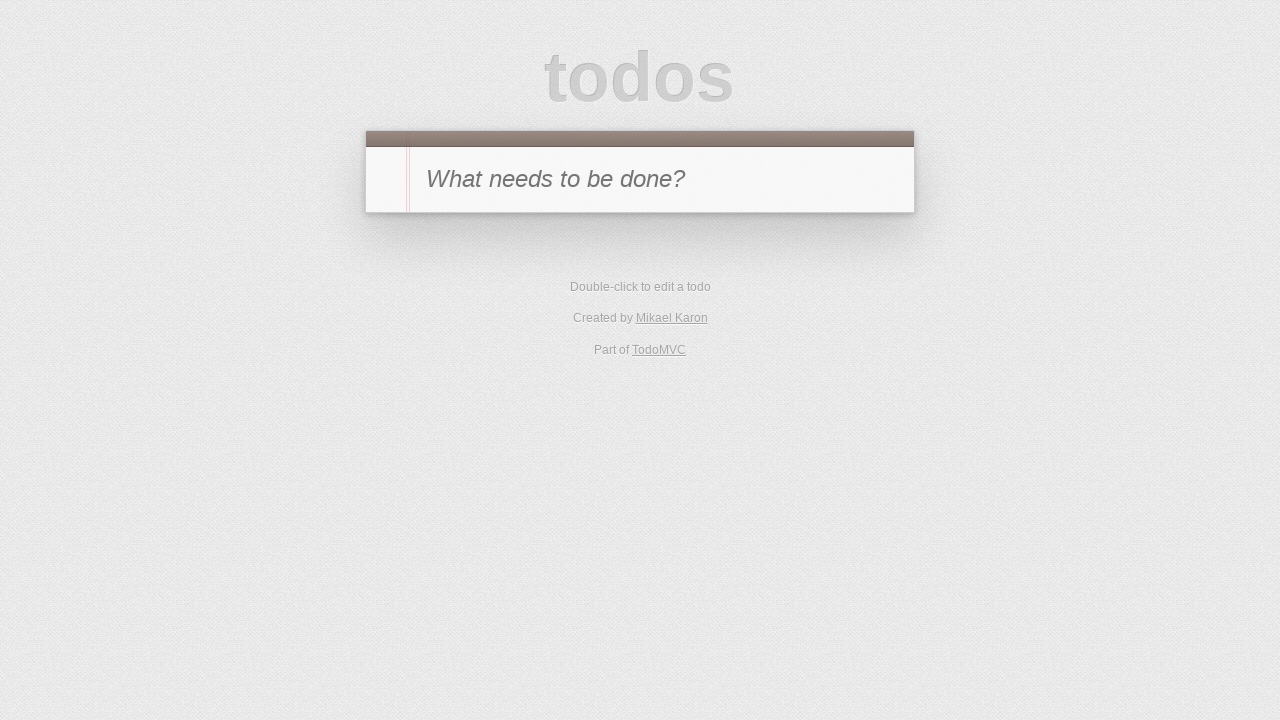

Reloaded page to load task from localStorage
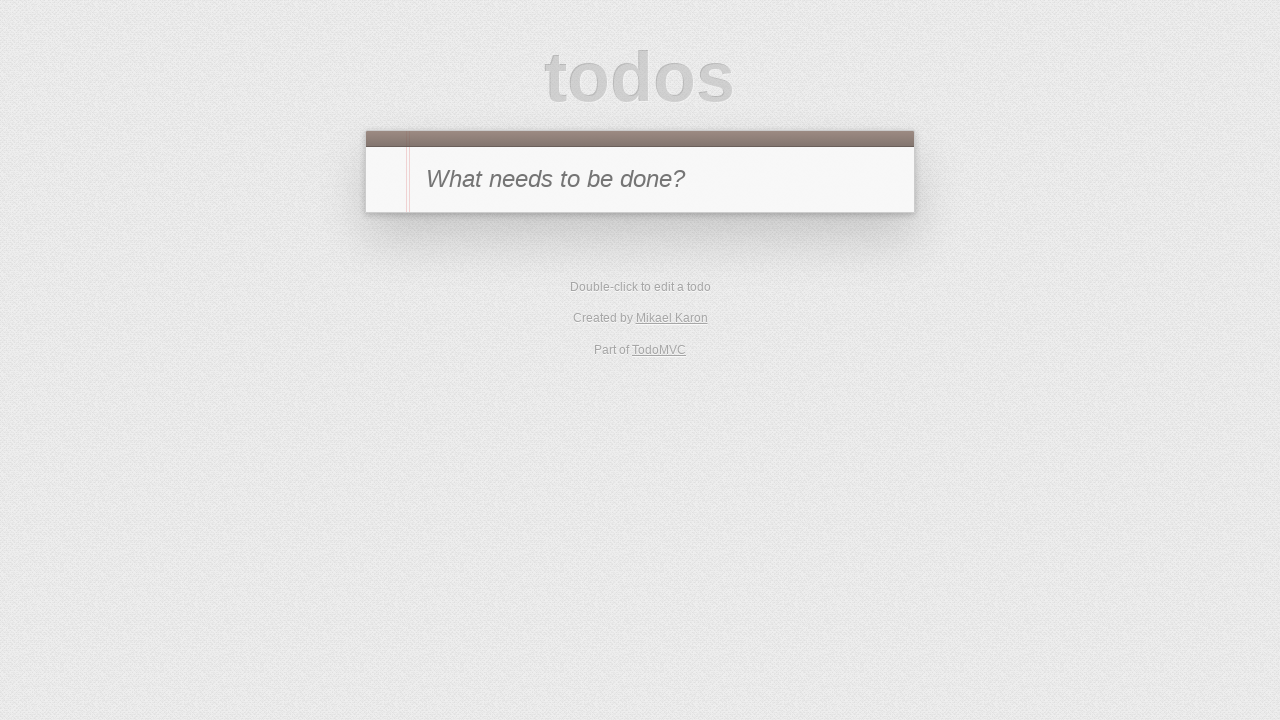

Verified task 'A' is visible in todo list
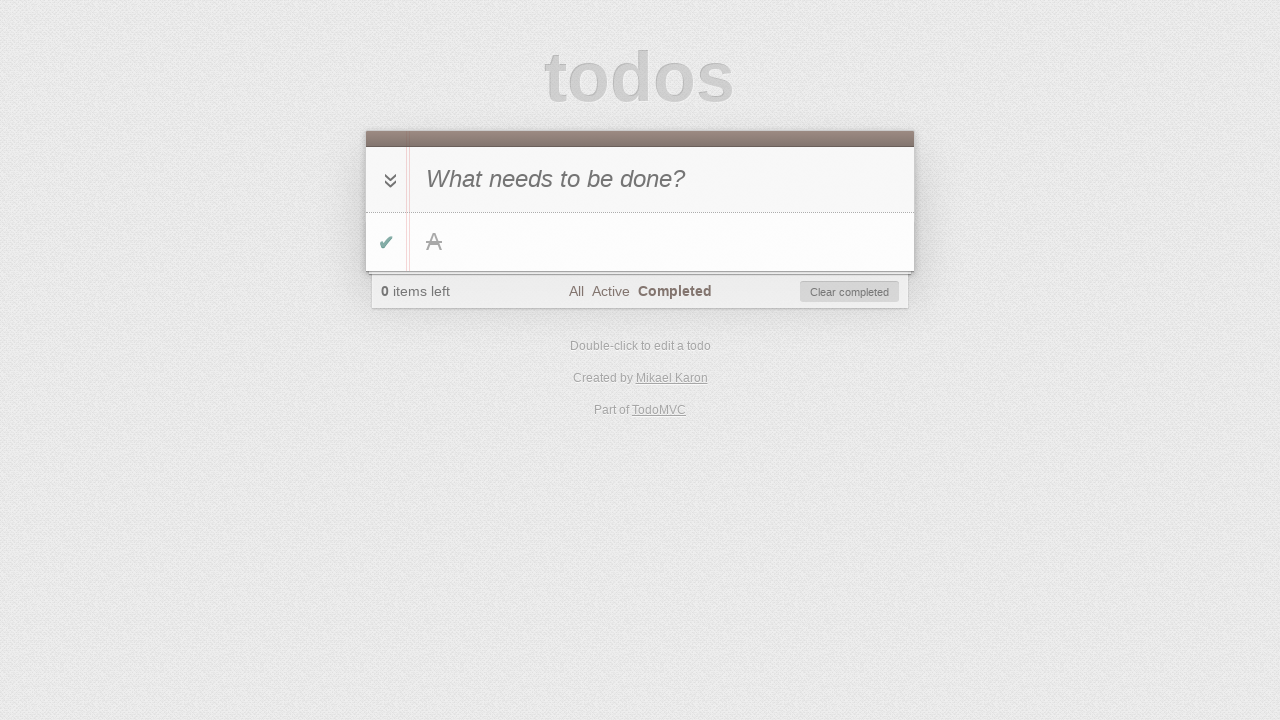

Double-clicked task 'A' to enter edit mode at (640, 242) on #todo-list>li:has-text('A')
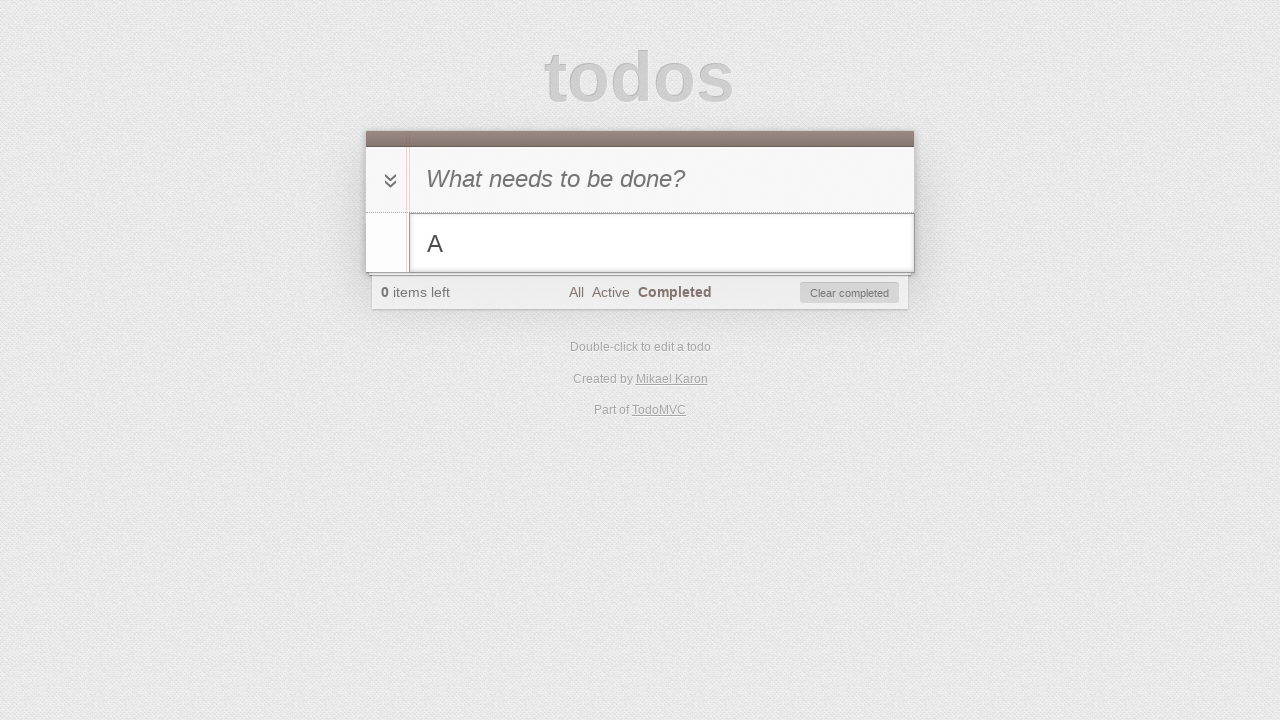

Cleared task name from edit field on #todo-list>li.editing .edit
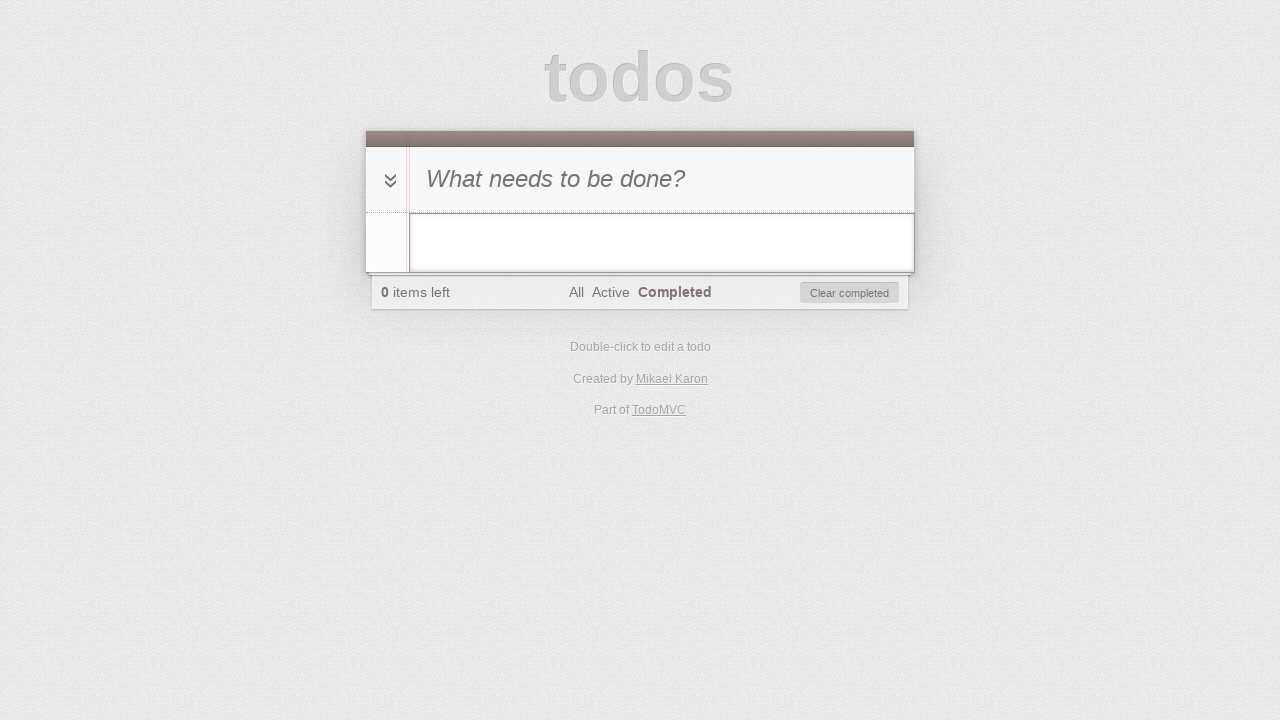

Pressed Enter to confirm deletion of task on #todo-list>li.editing .edit
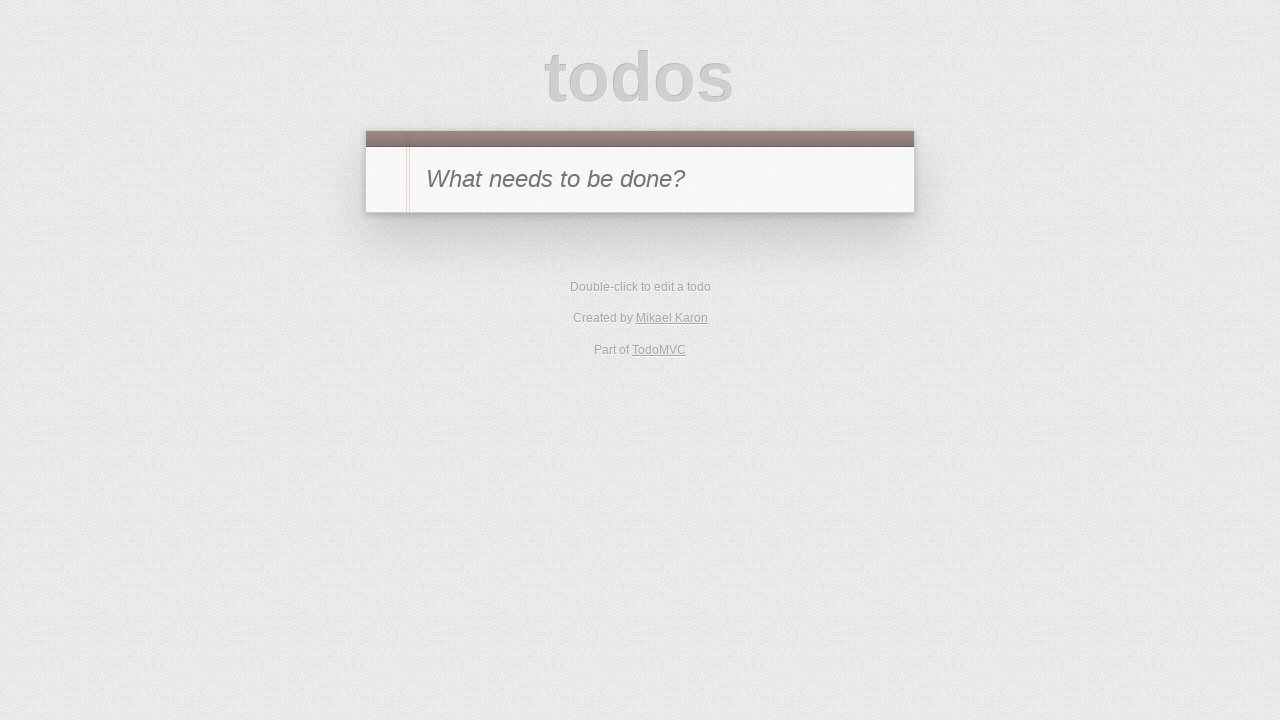

Verified no visible tasks remain in todo list
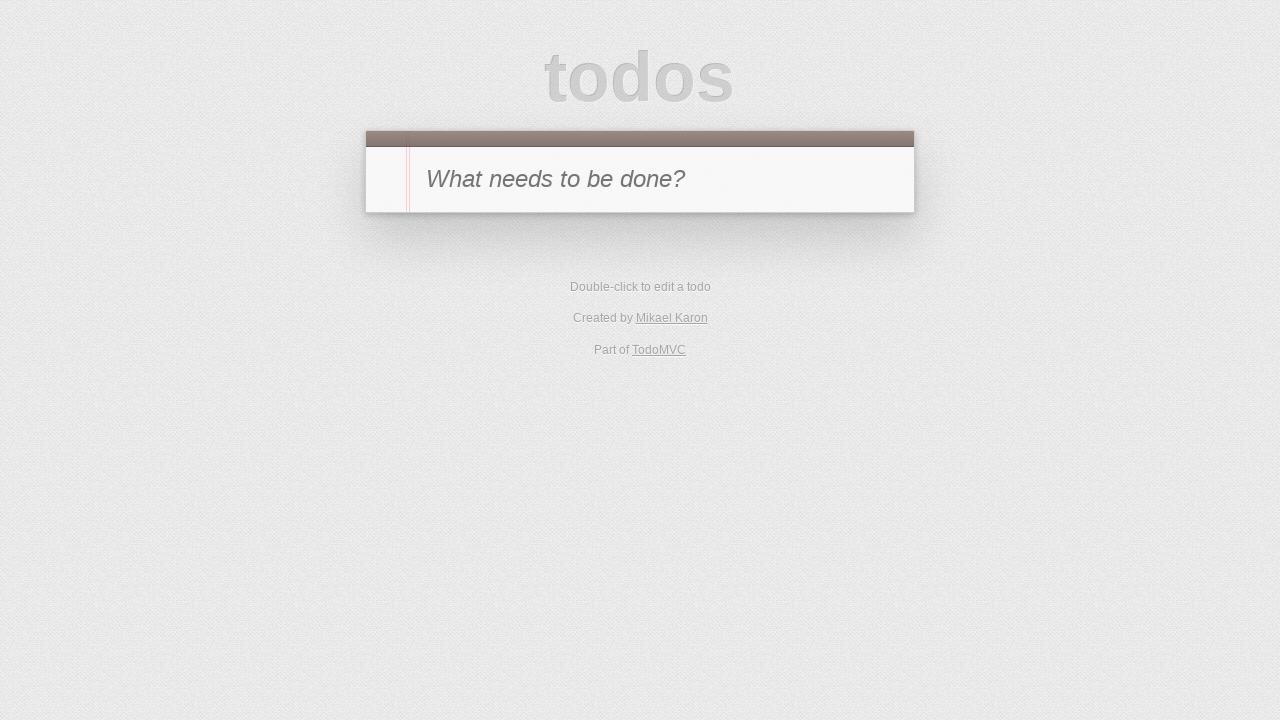

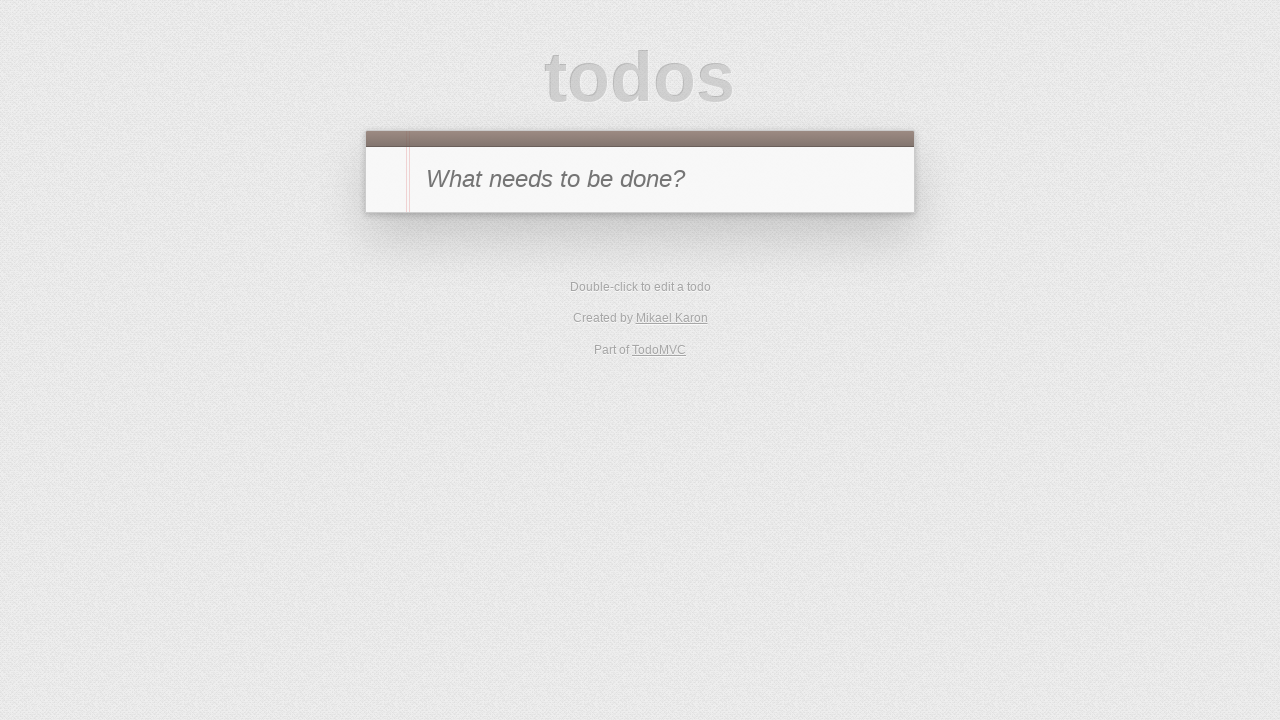